Tests navigation to the Edit page on letcode.in and fills in a full name field

Starting URL: https://letcode.in/test

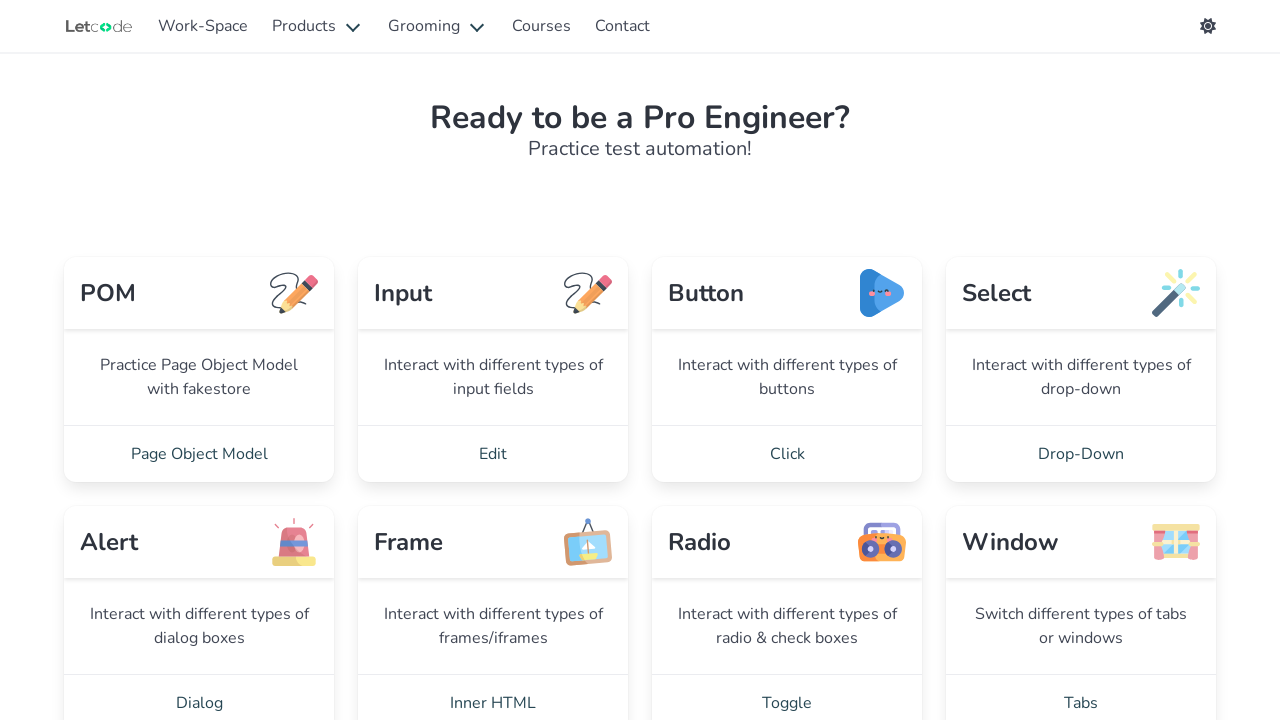

Waited for Edit link to become visible on letcode.in/test page
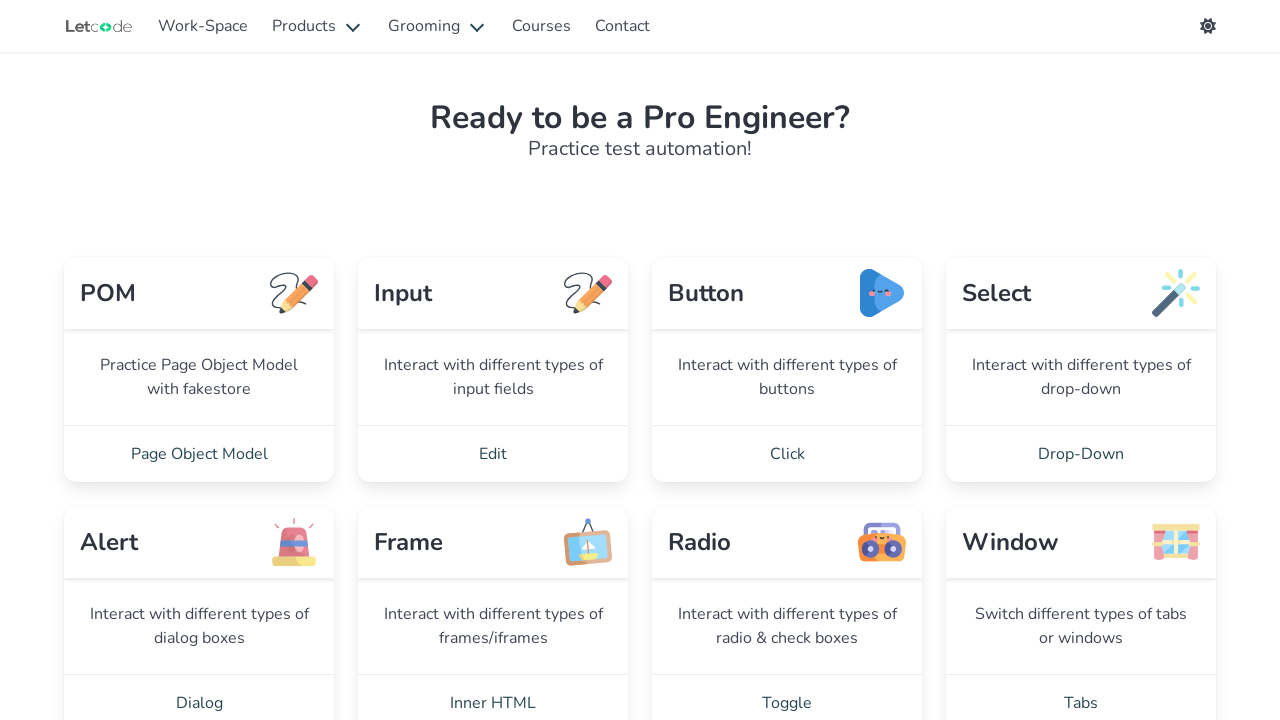

Clicked the Edit link to navigate to Edit page at (493, 454) on xpath=//a[text()=' Edit ']
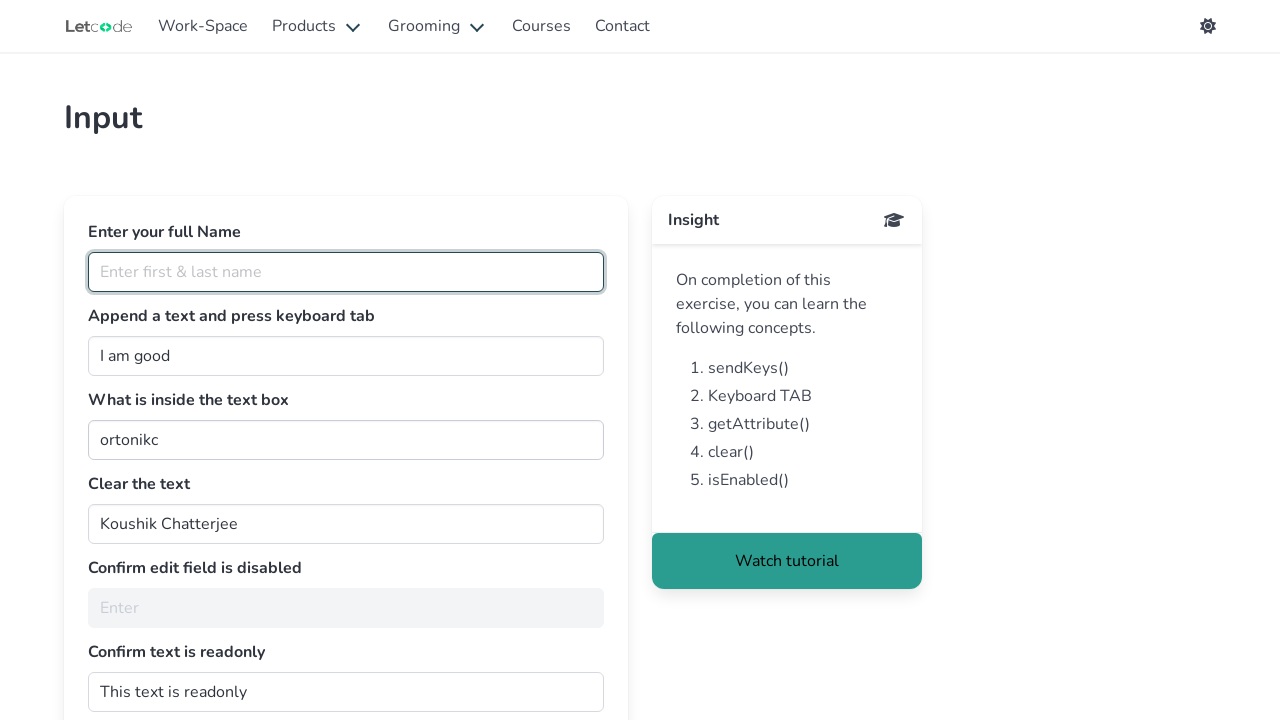

Filled fullName field with 'Indranil' on #fullName
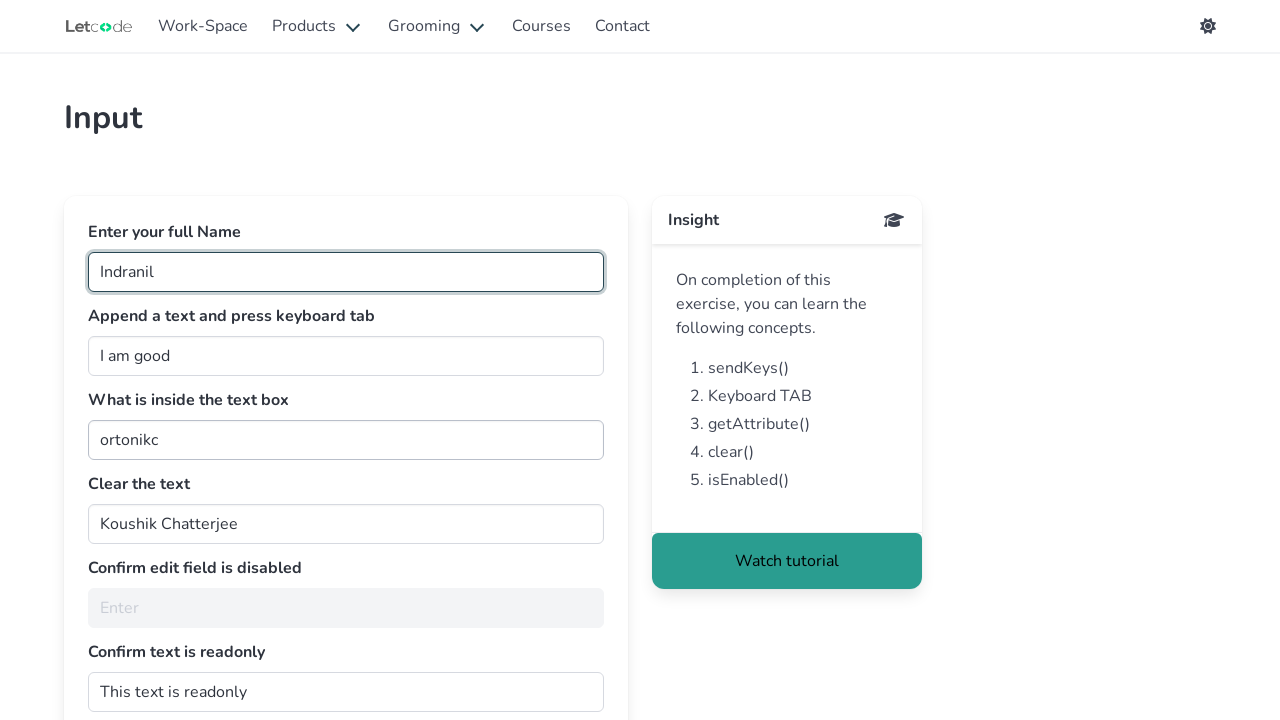

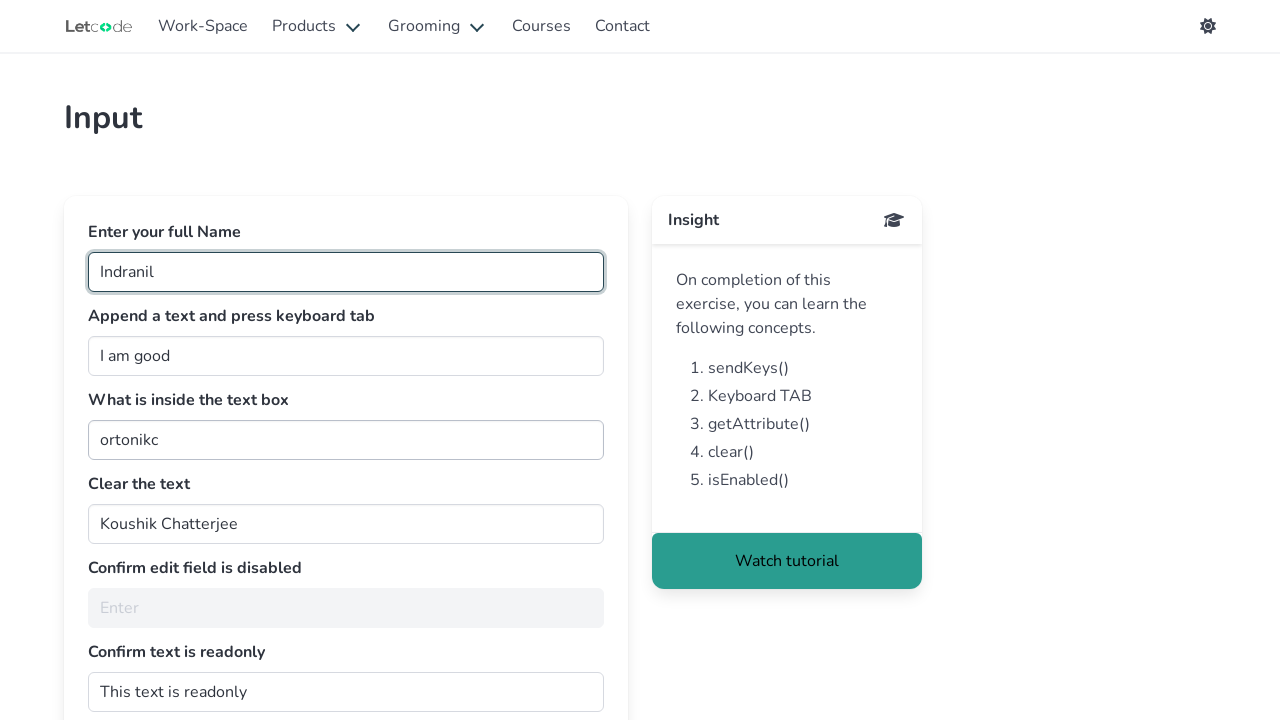